Fills out a form by selecting multiple elements with the same class name and submitting

Starting URL: https://demoqa.com/text-box

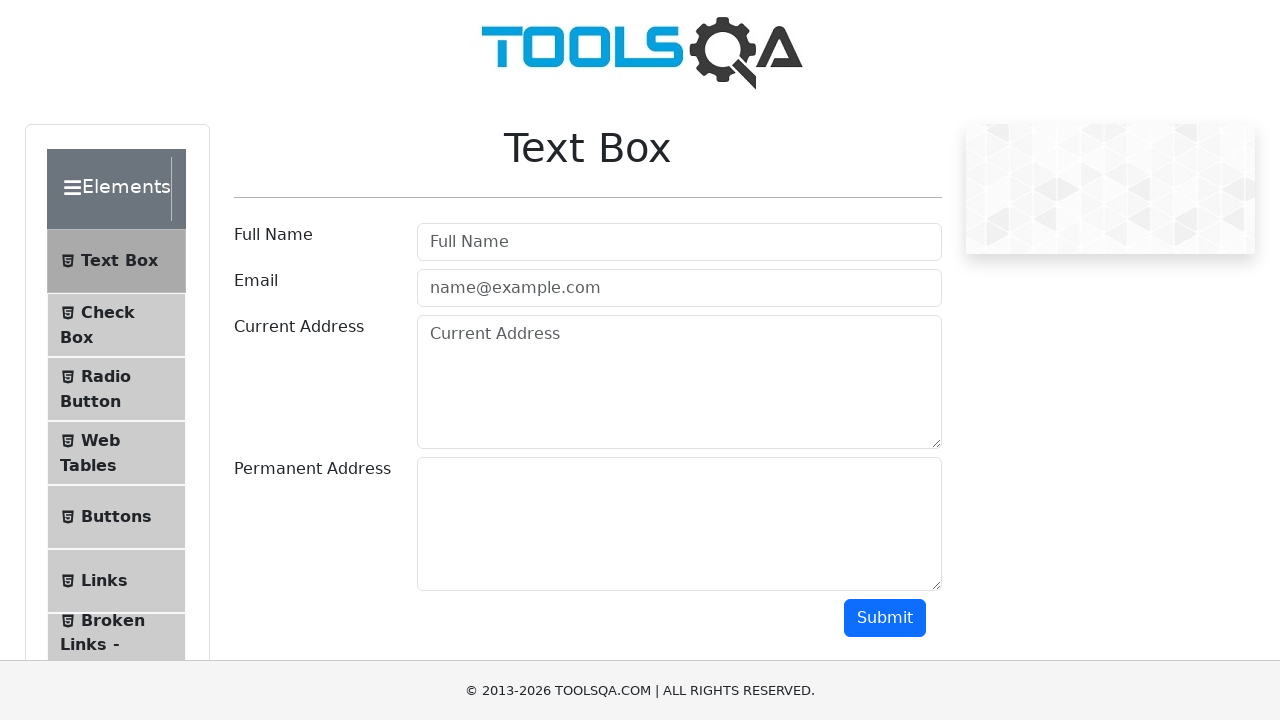

Filled full name field with 'Emily Davis' on .form-control >> nth=0
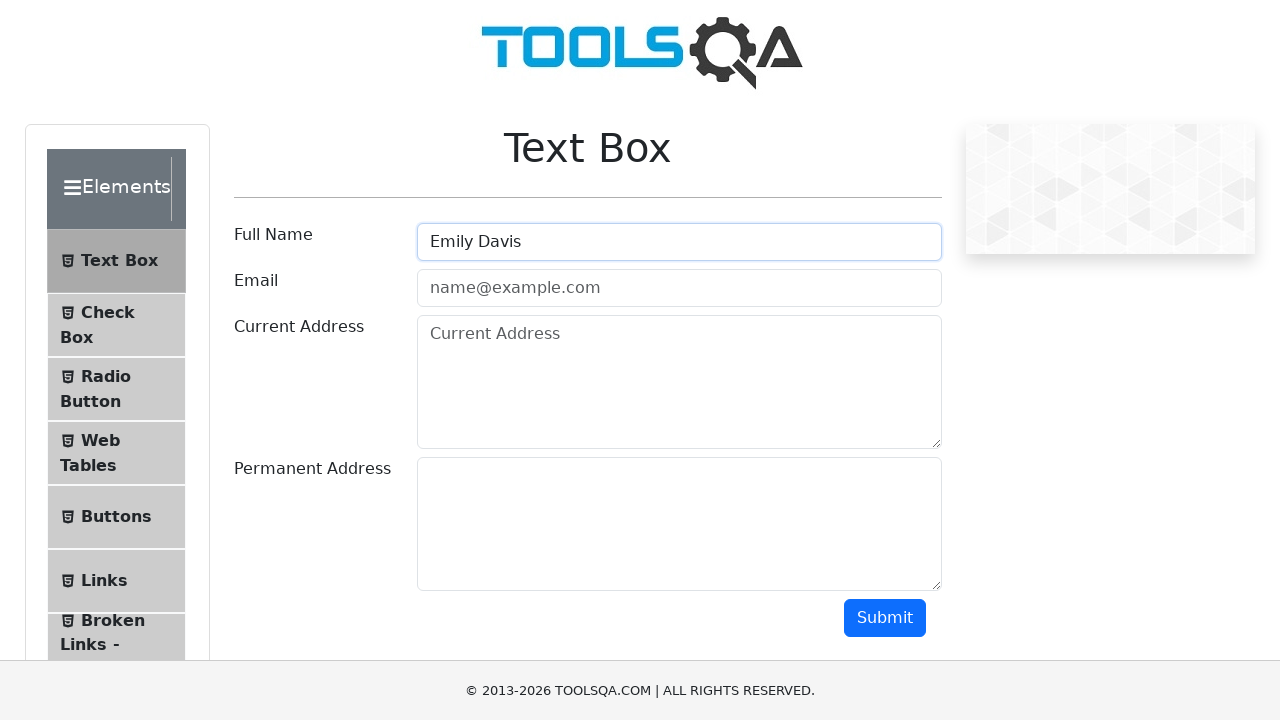

Filled email field with 'emily.davis@example.com' on .form-control >> nth=1
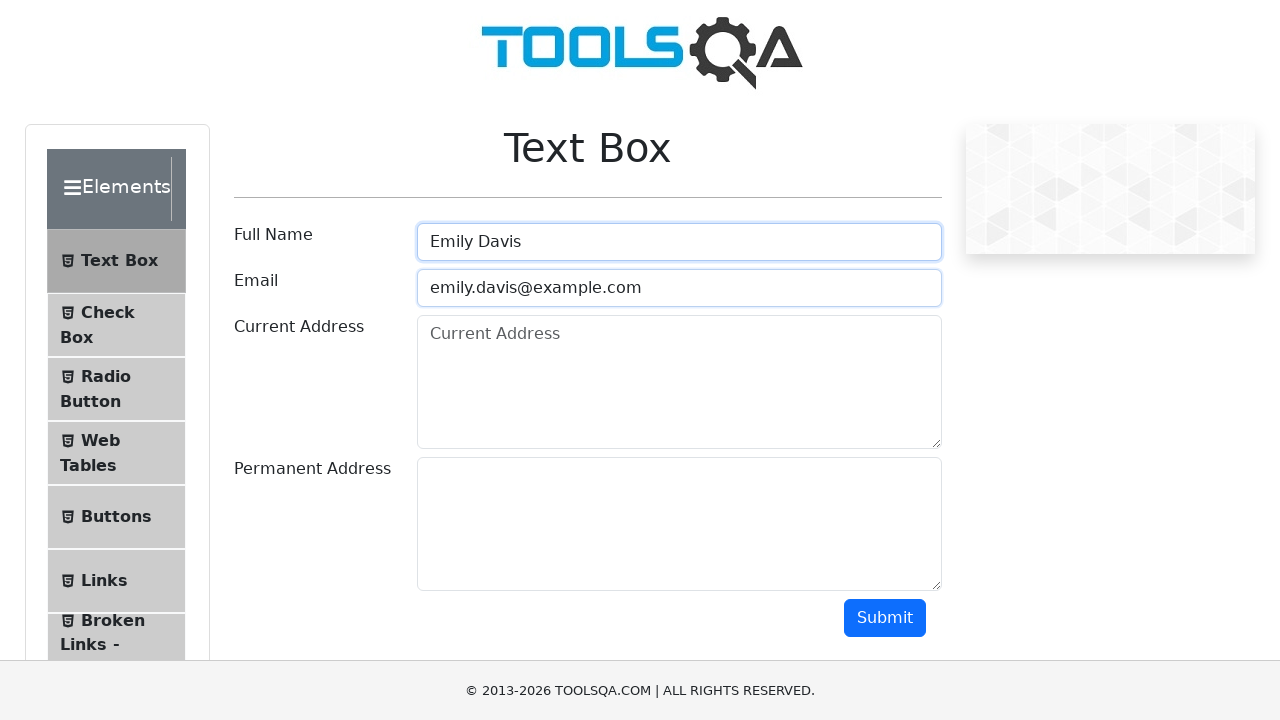

Filled current address field with '789 Pine Road, Seattle' on .form-control >> nth=2
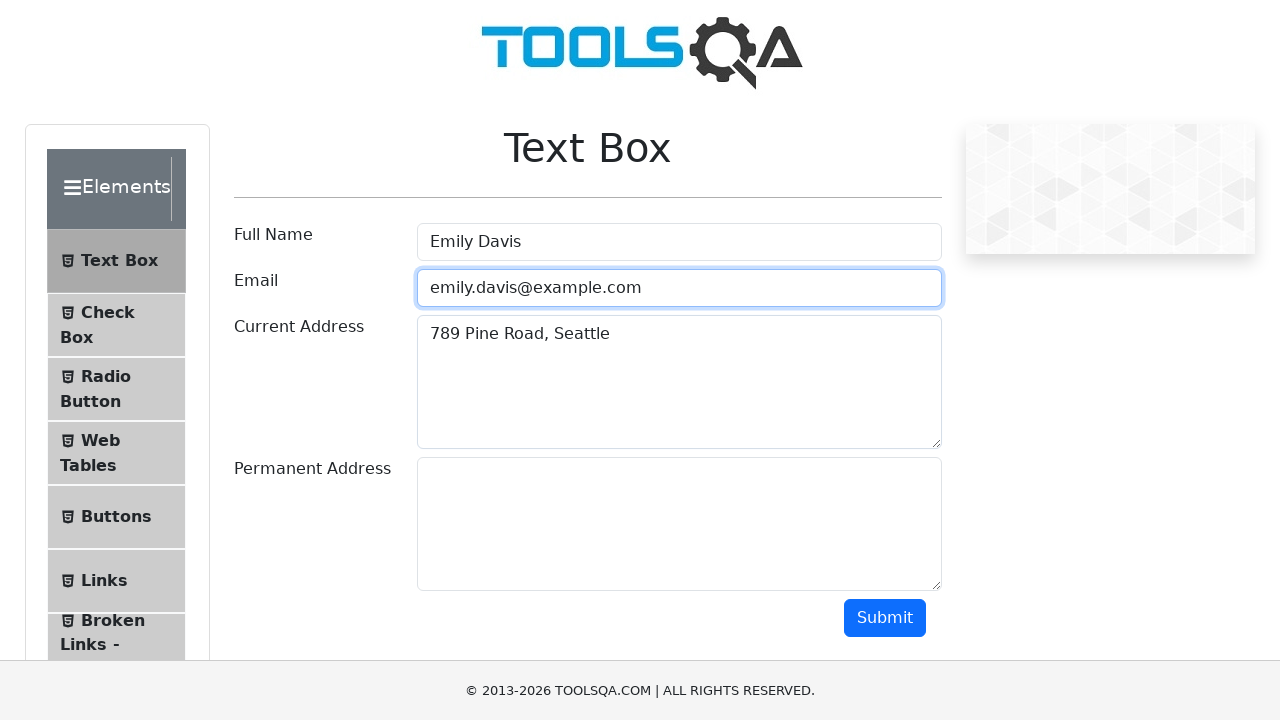

Filled permanent address field with '321 Elm Street, Portland' on .form-control >> nth=3
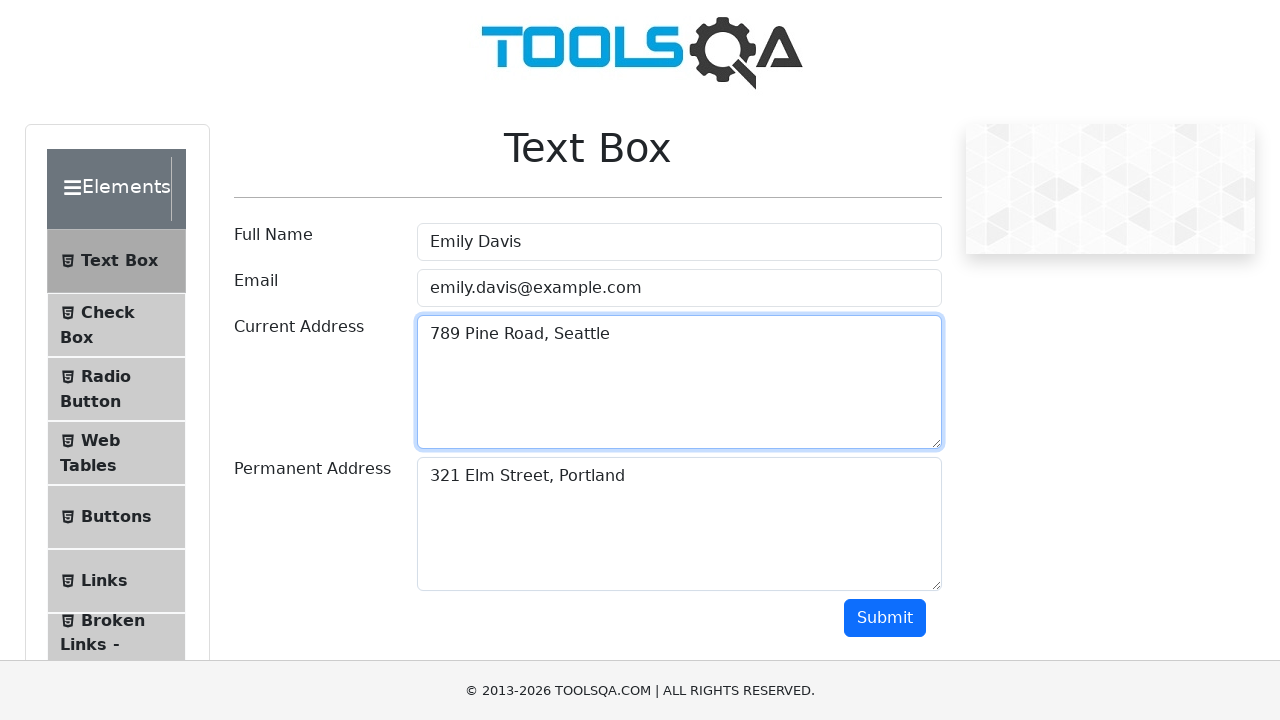

Scrolled down 350 pixels to reveal submit button
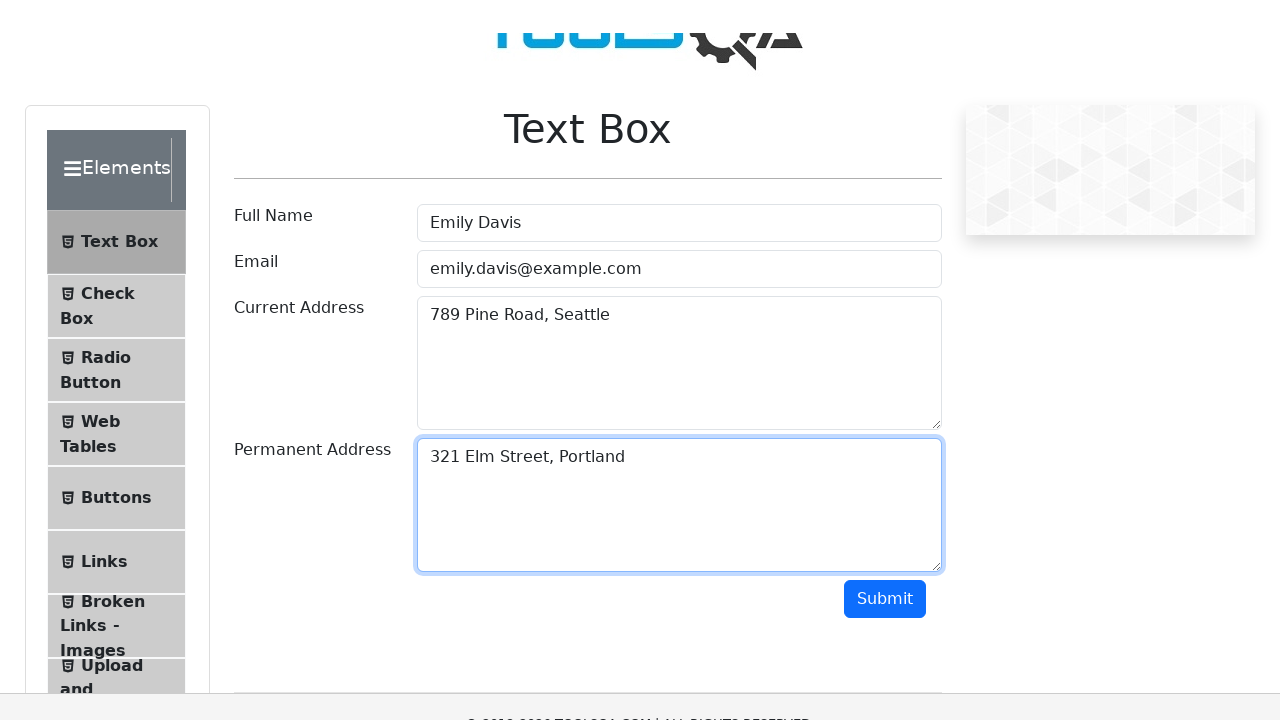

Clicked submit button to complete form submission at (885, 268) on [type=button] >> nth=1
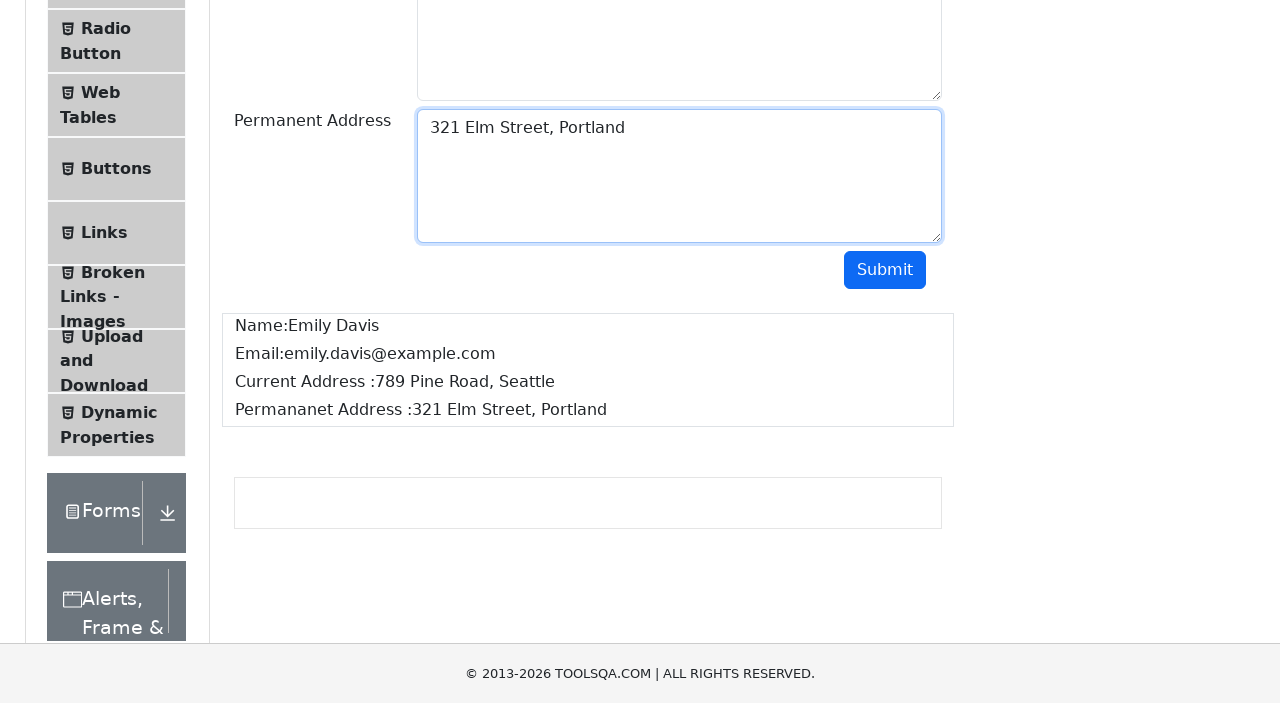

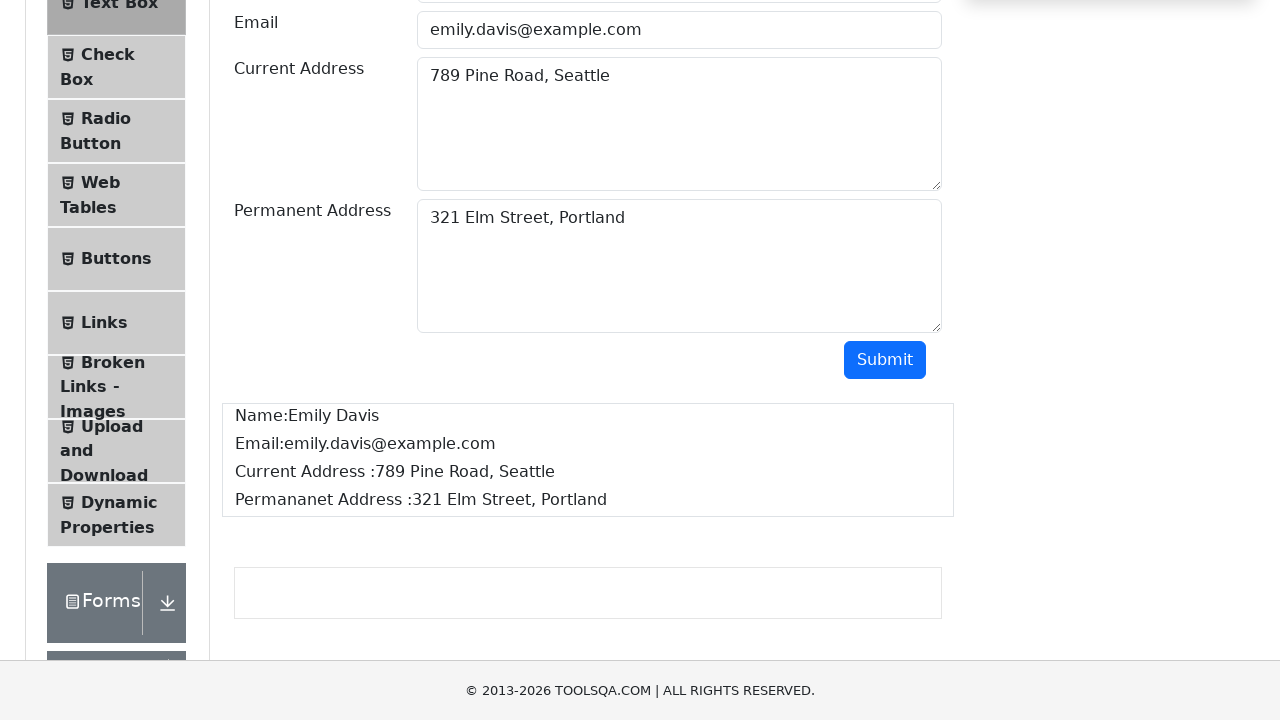